Tests adding and removing dynamic elements by clicking add button twice, then removing one element and verifying the count

Starting URL: https://the-internet.herokuapp.com/add_remove_elements/

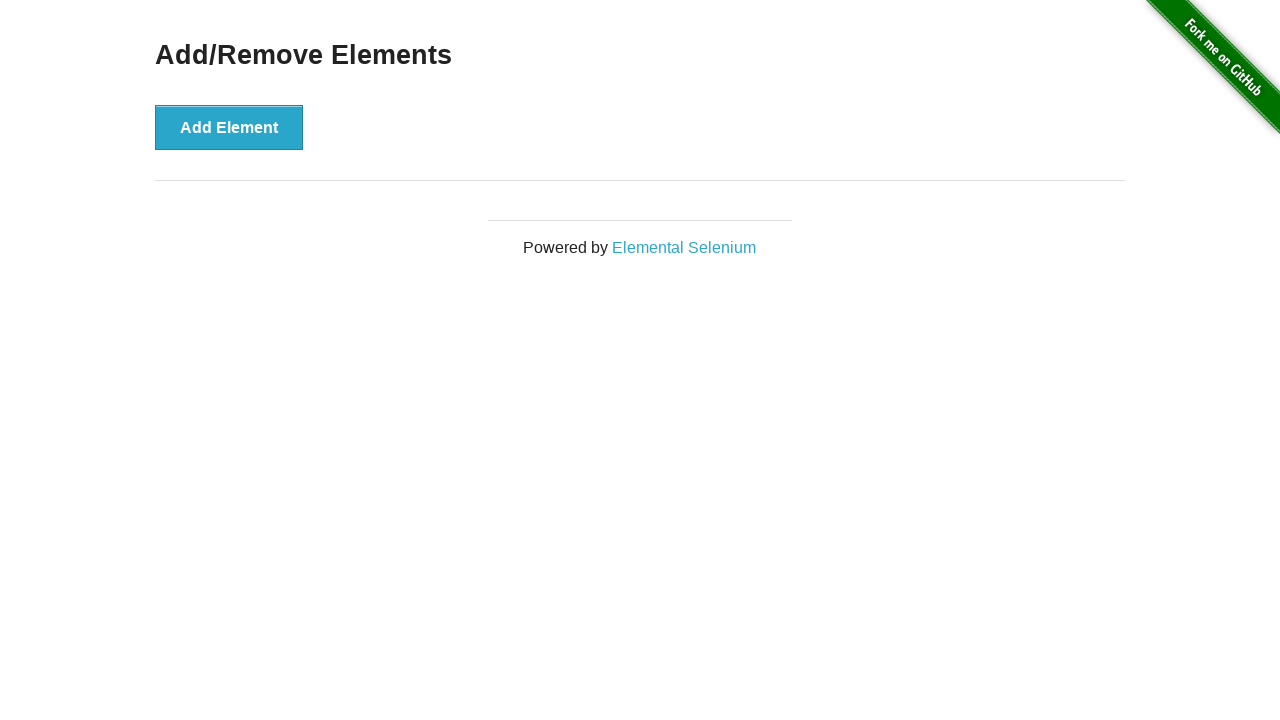

Clicked add button first time to create first dynamic element at (229, 127) on [onclick='addElement()']
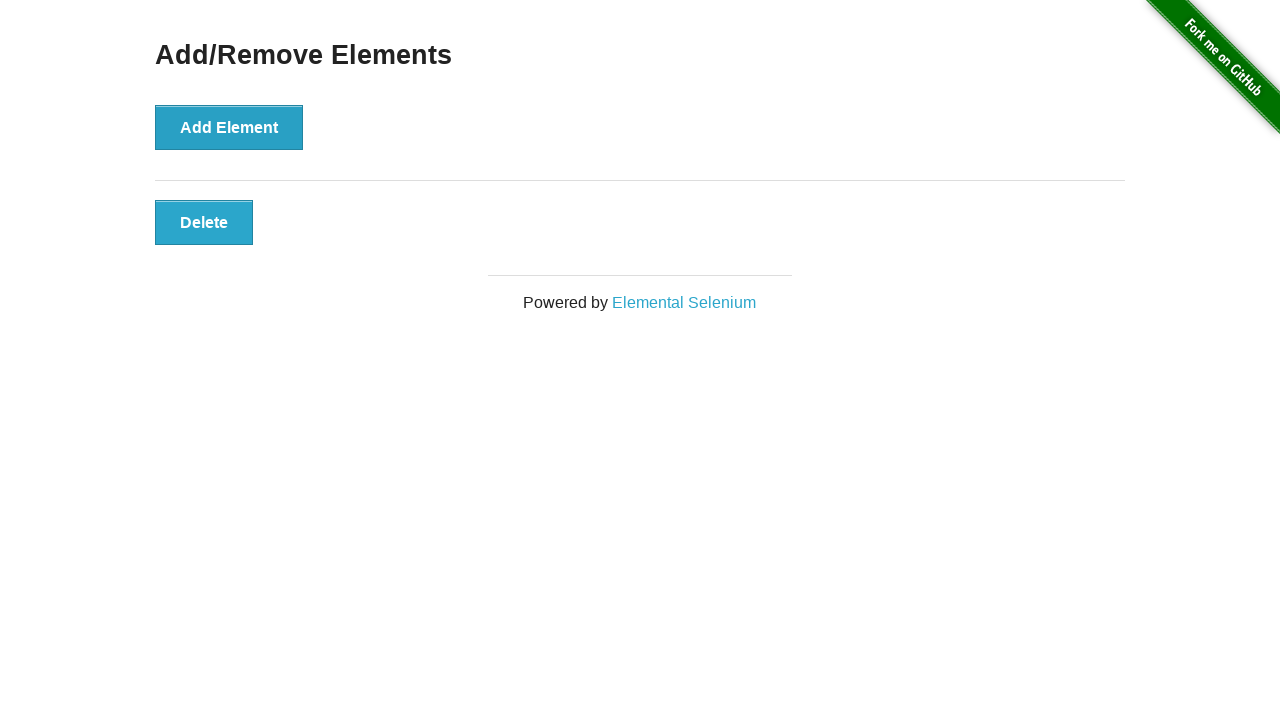

Clicked add button second time to create second dynamic element at (229, 127) on [onclick='addElement()']
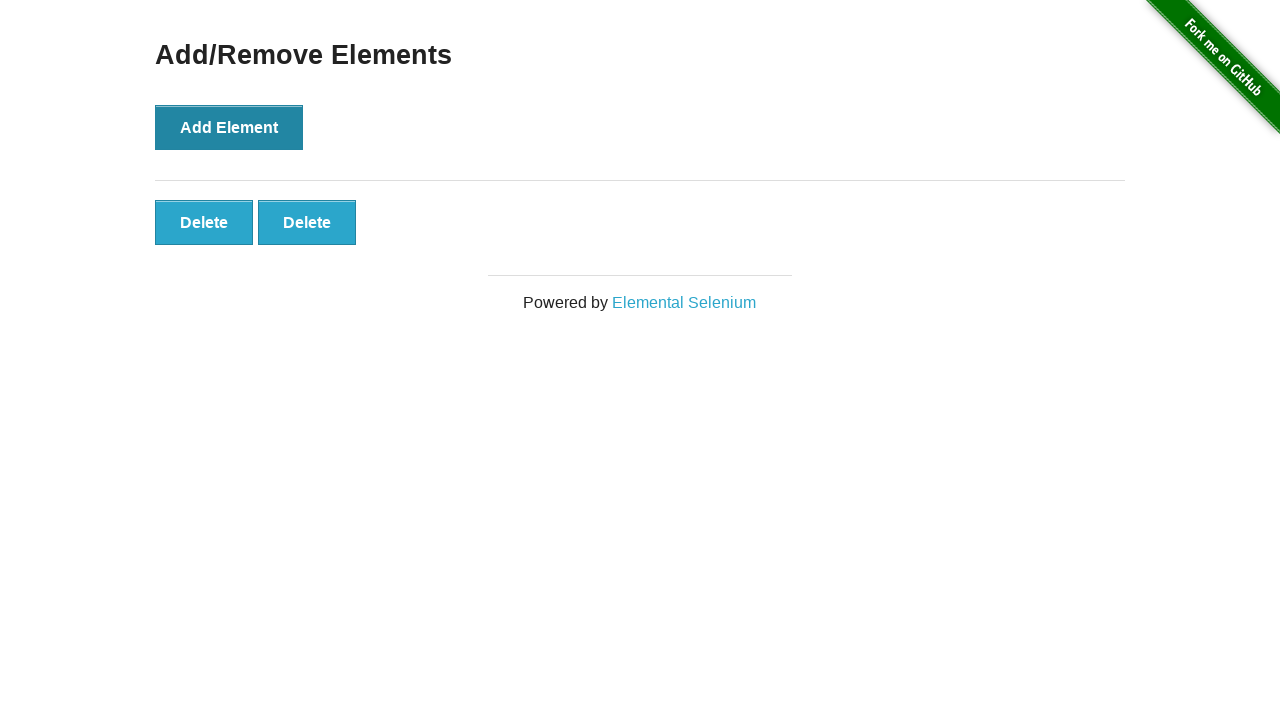

Verified that two delete buttons exist
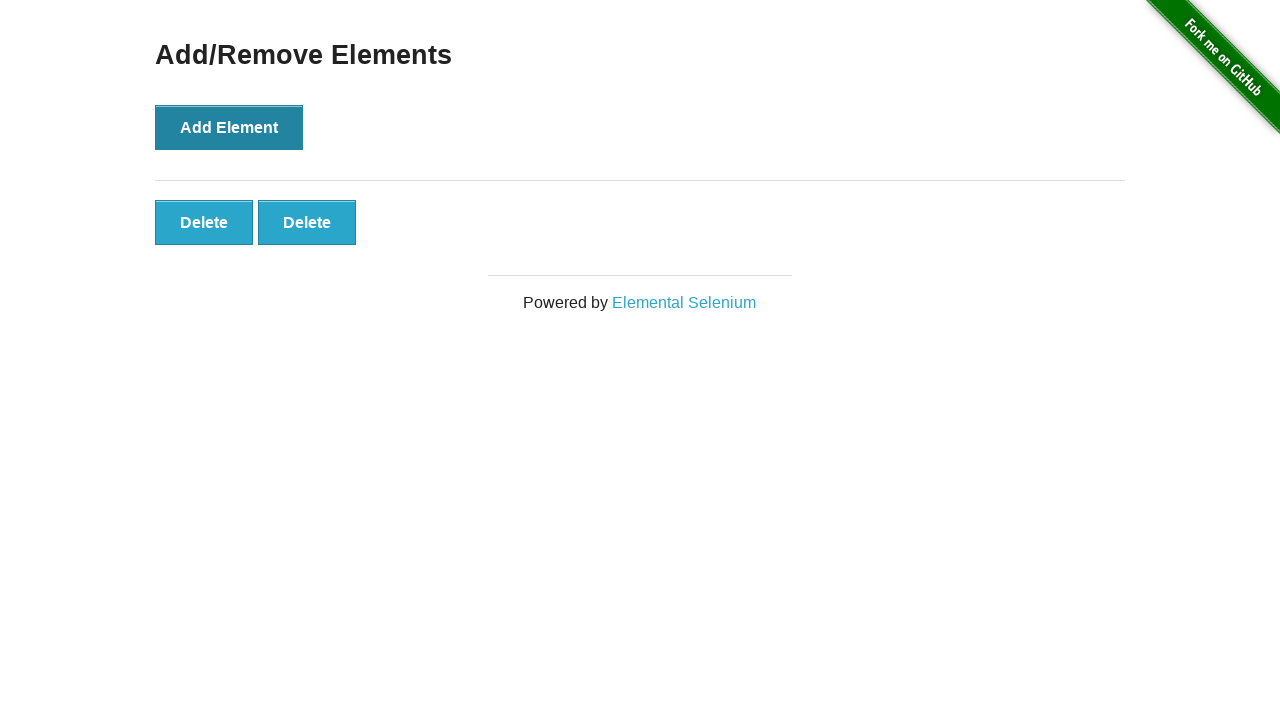

Clicked the second delete button to remove one element at (307, 222) on [onclick='deleteElement()'] >> nth=1
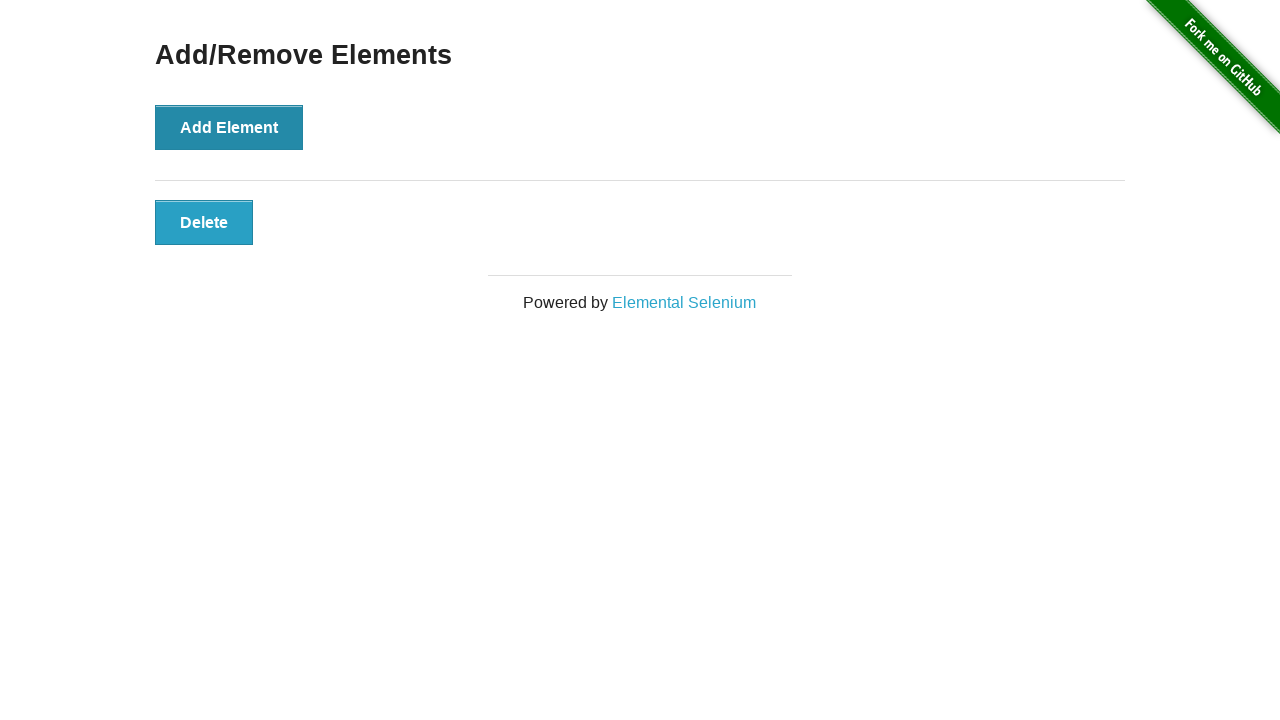

Verified that only one delete button remains after removal
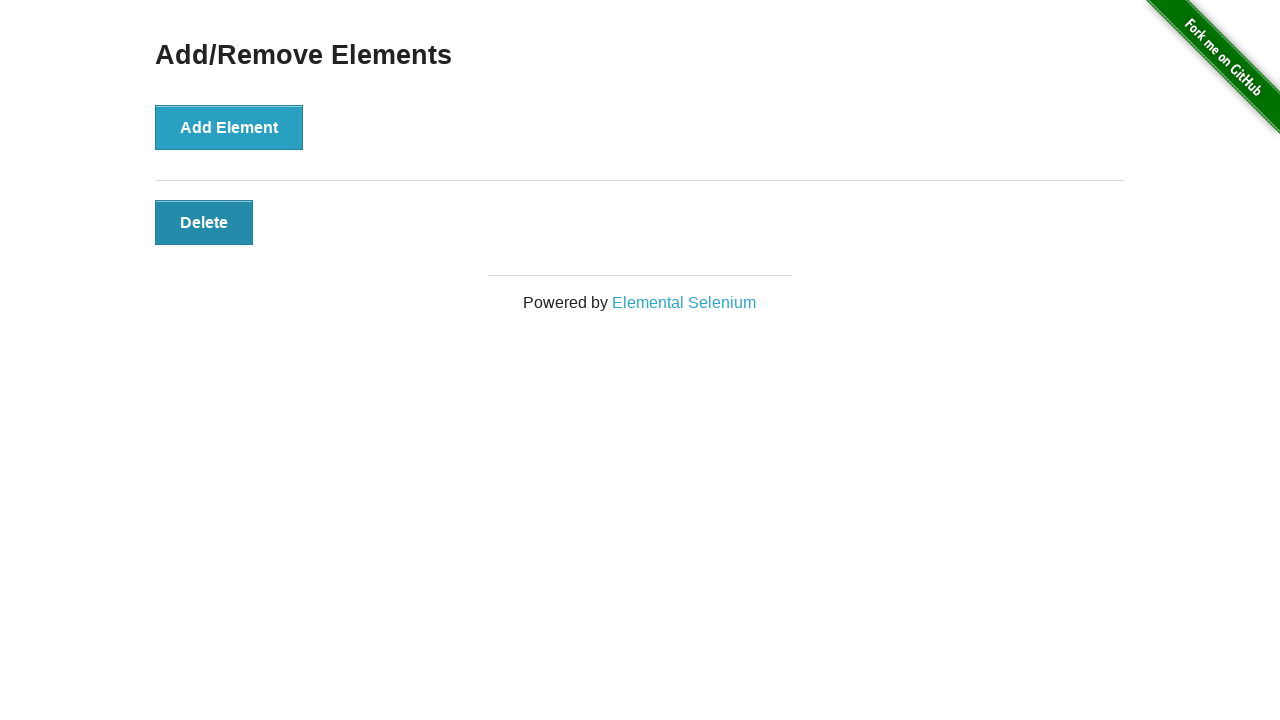

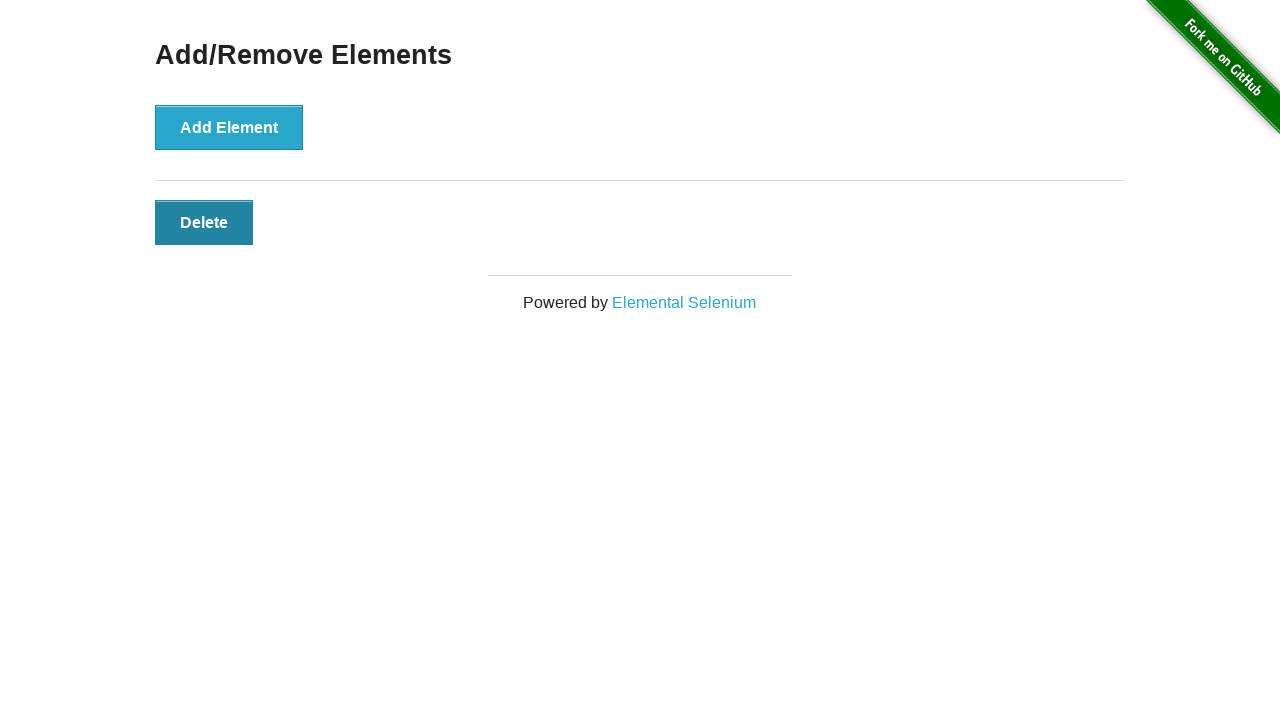